Tests that clicking the Due column header sorts the table data in ascending order by verifying the due values are in increasing order.

Starting URL: http://the-internet.herokuapp.com/tables

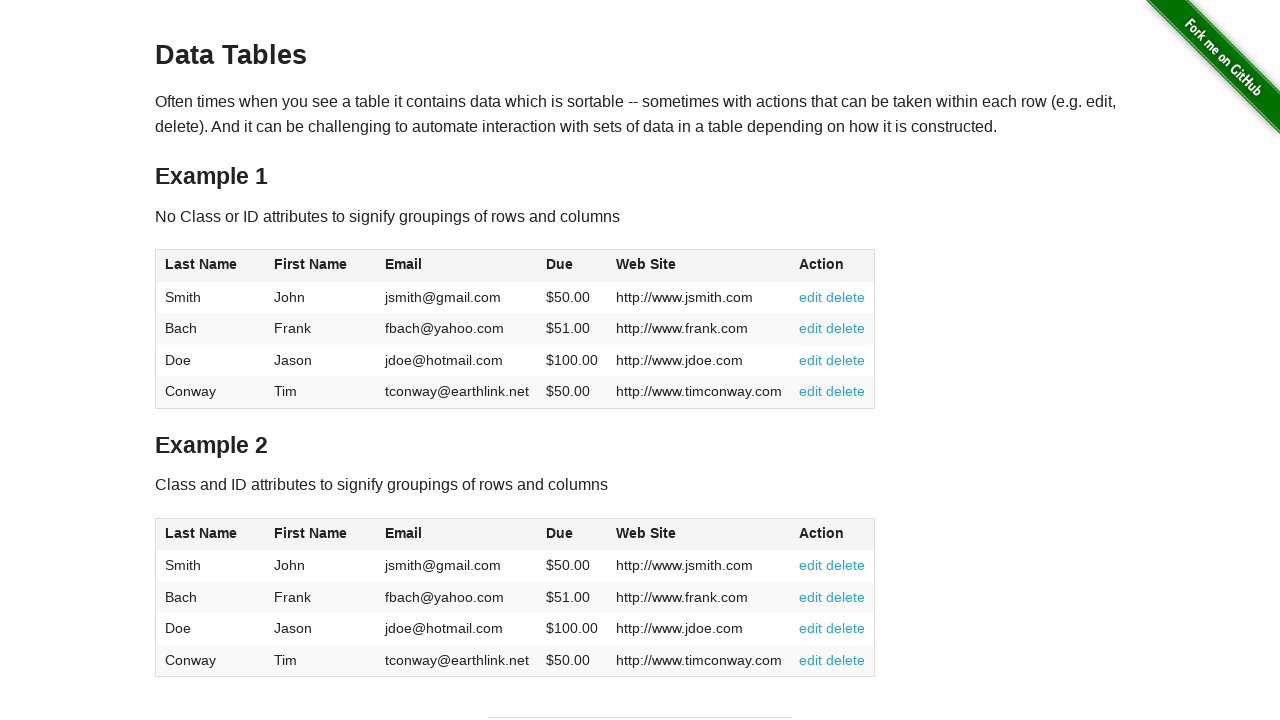

Clicked Due column header to sort table ascending at (572, 266) on #table1 thead tr th:nth-of-type(4)
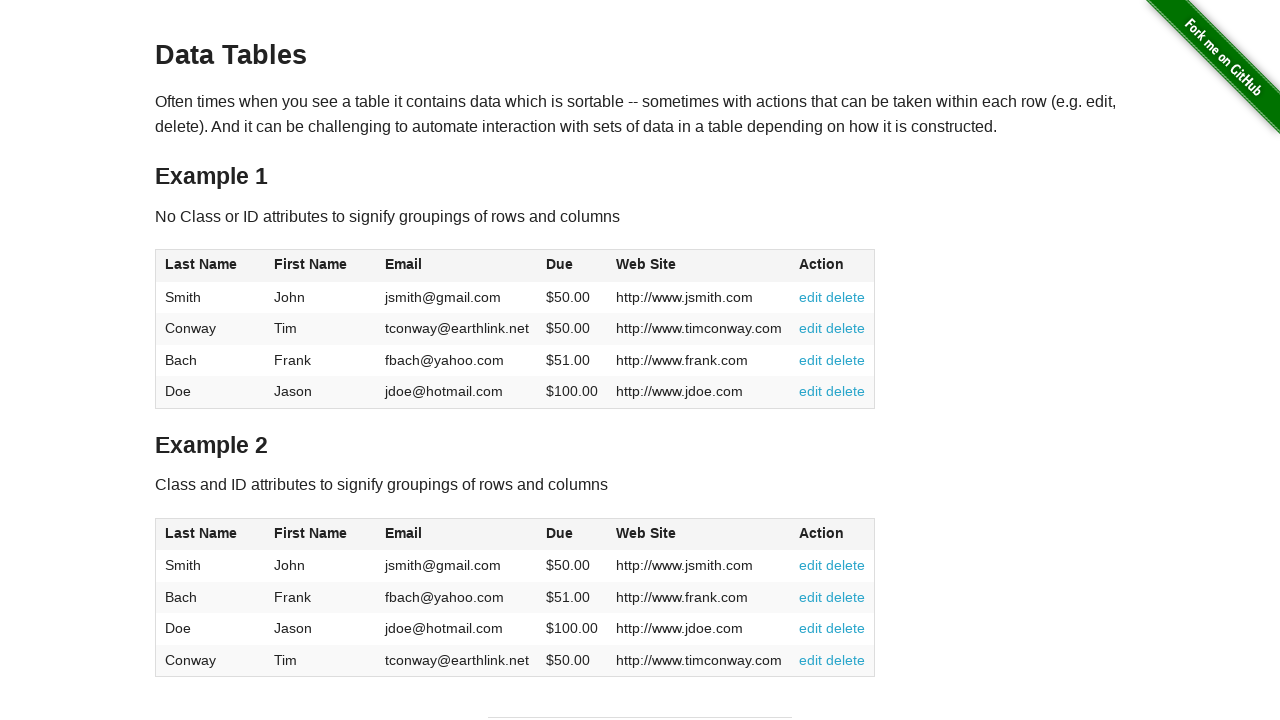

Verified table Due column data is loaded
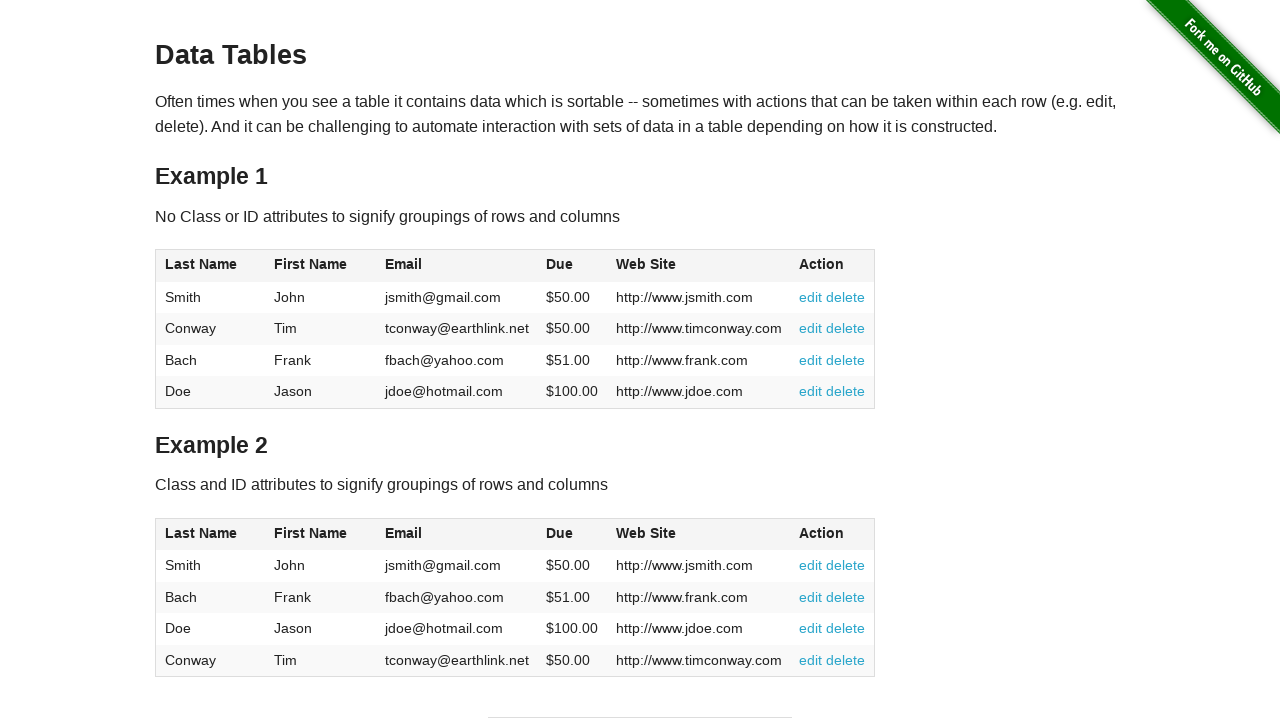

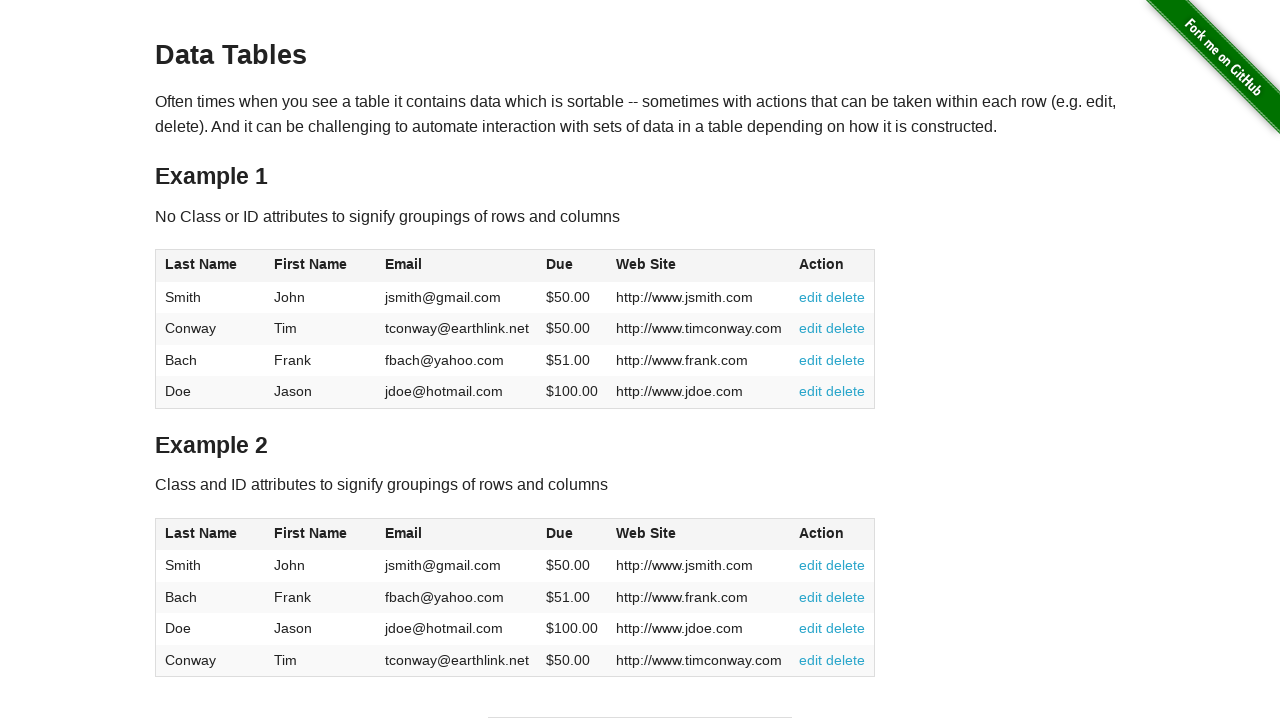